Tests single select dropdown by selecting an option by index and then deselecting by visible text

Starting URL: https://www.w3schools.com/tags/tryit.asp?filename=tryhtml_select_multiple

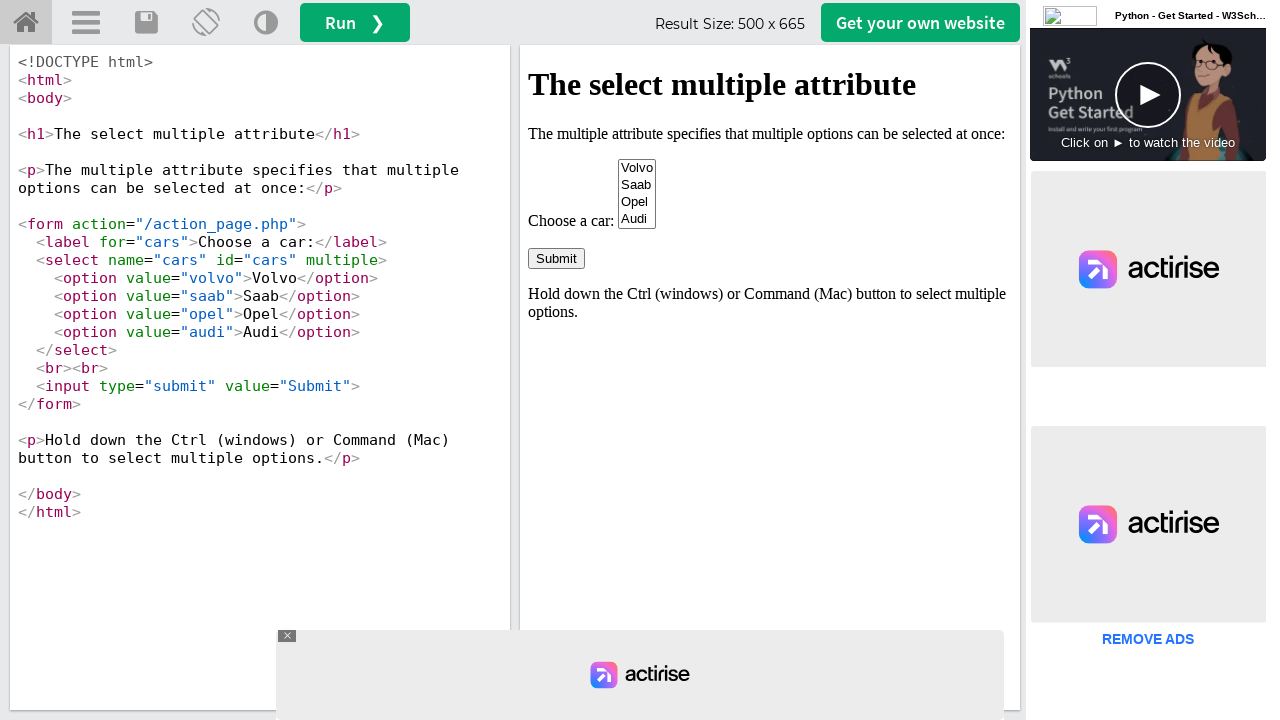

Located iframe with ID 'iframeResult' containing the dropdown demo
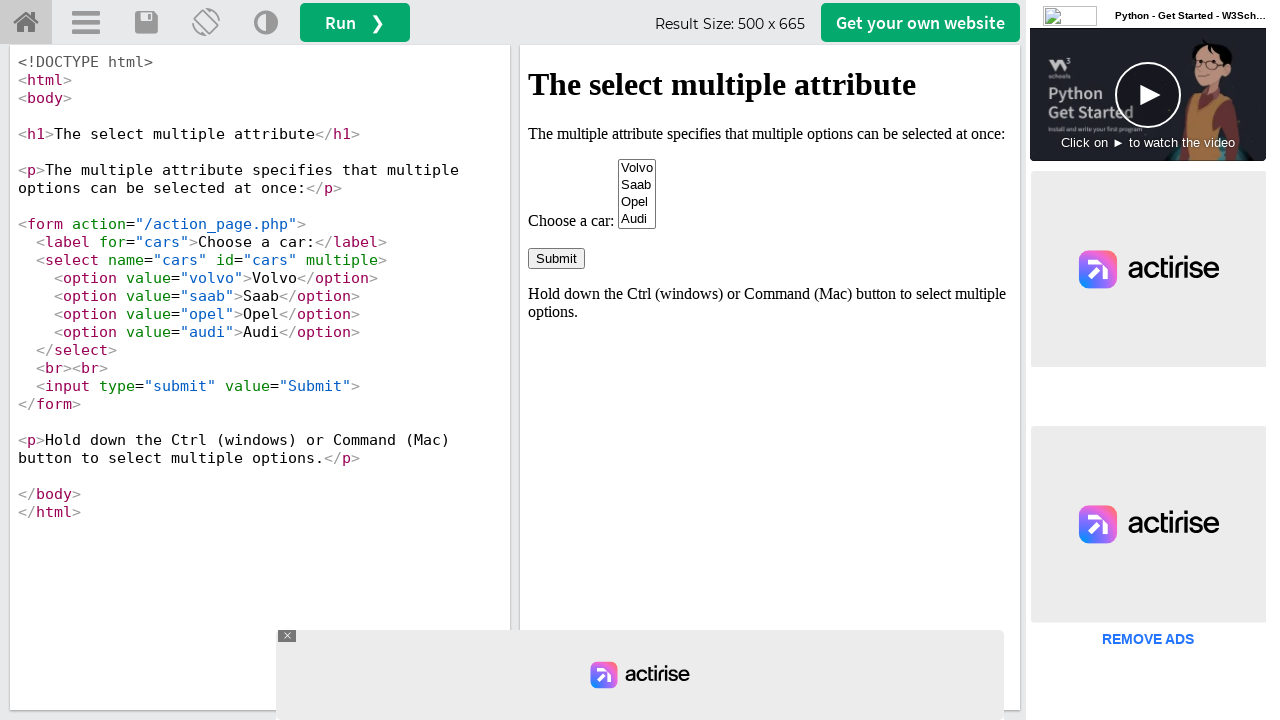

Selected option at index 1 (Saab) from the cars dropdown on #iframeResult >> internal:control=enter-frame >> select[name='cars']
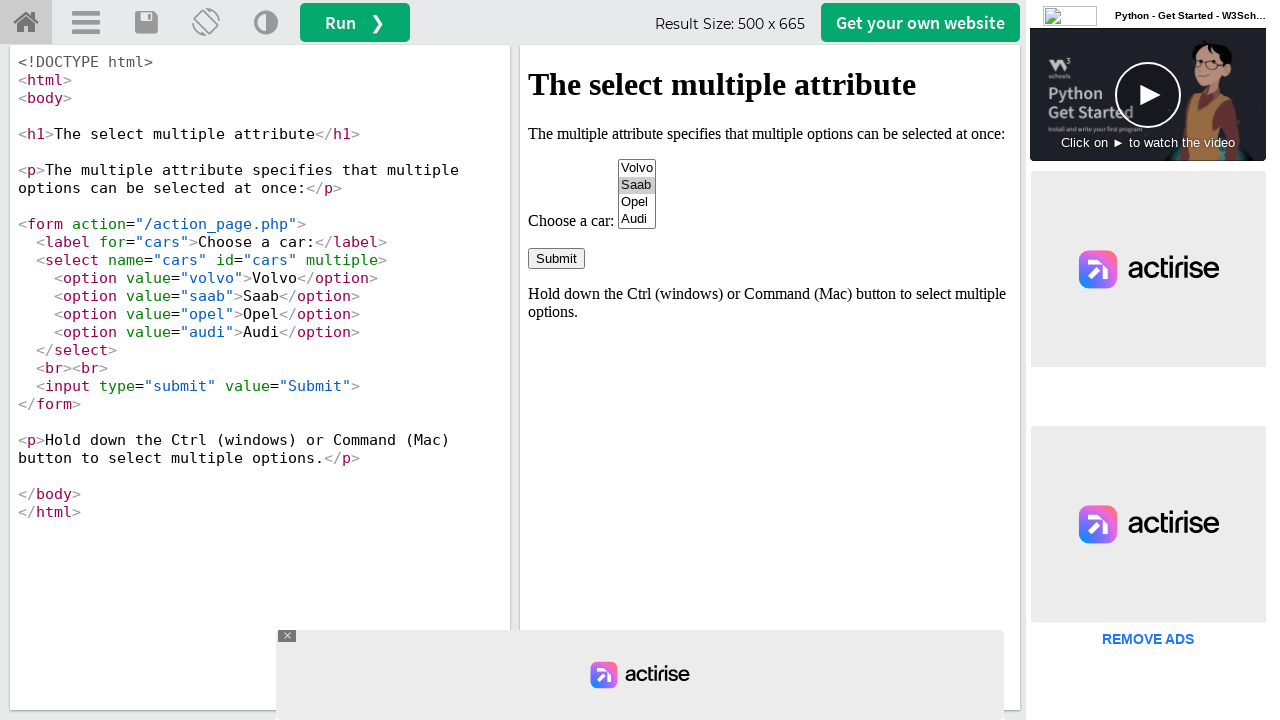

Deselected all options from the cars dropdown on #iframeResult >> internal:control=enter-frame >> select[name='cars']
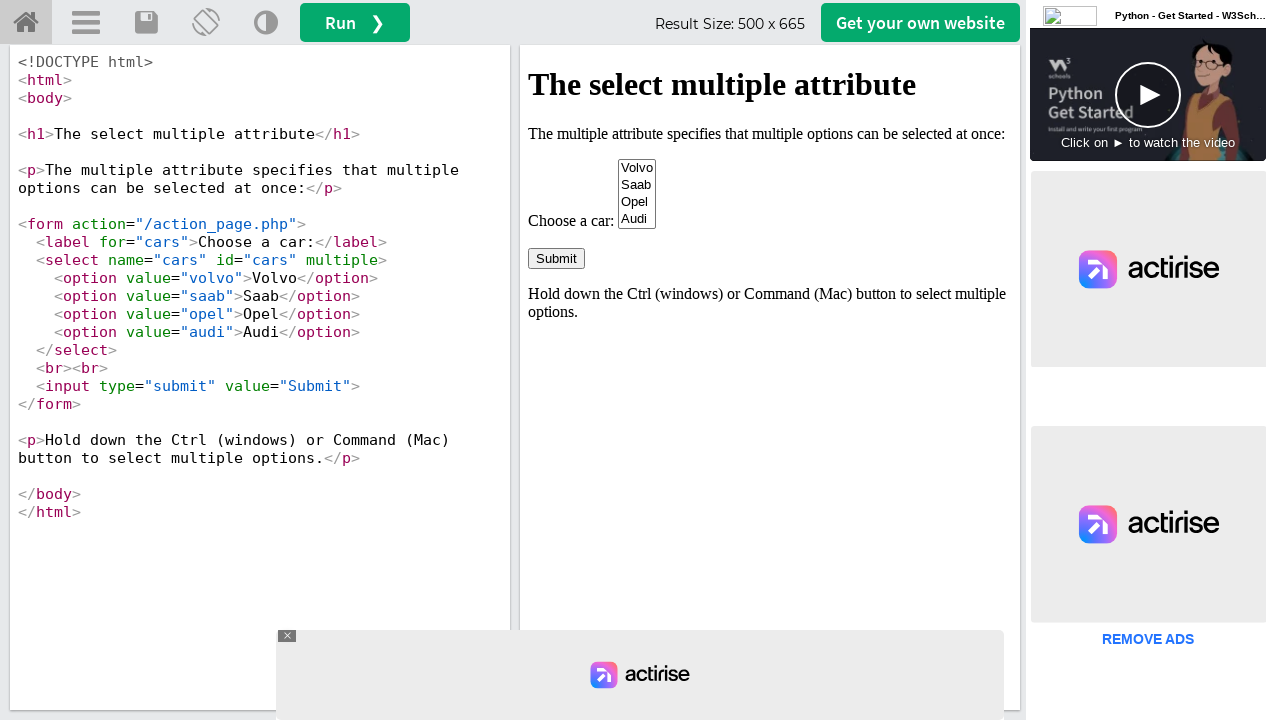

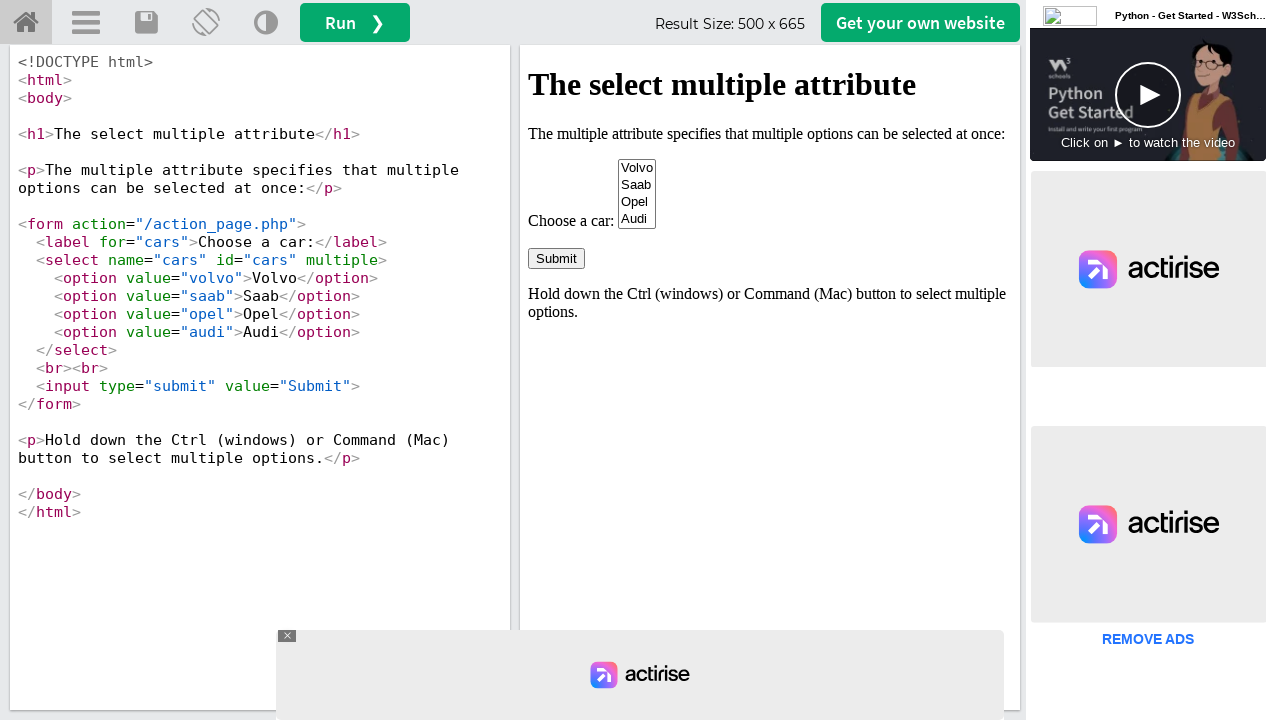